Finds the first name of an employee with username "ppatro" and verifies it's "Priya"

Starting URL: http://automationbykrishna.com/index.html#

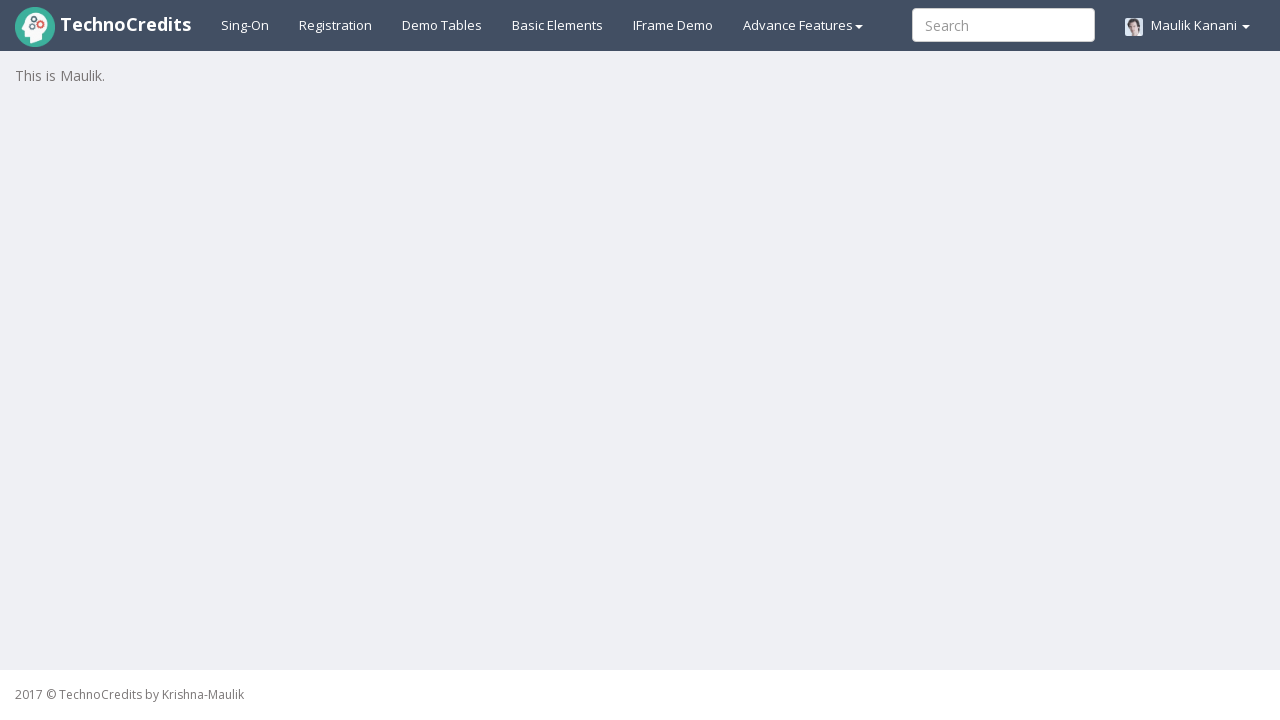

Clicked on Demo Tables link to navigate to tables page at (442, 25) on xpath=//a[@id='demotable']
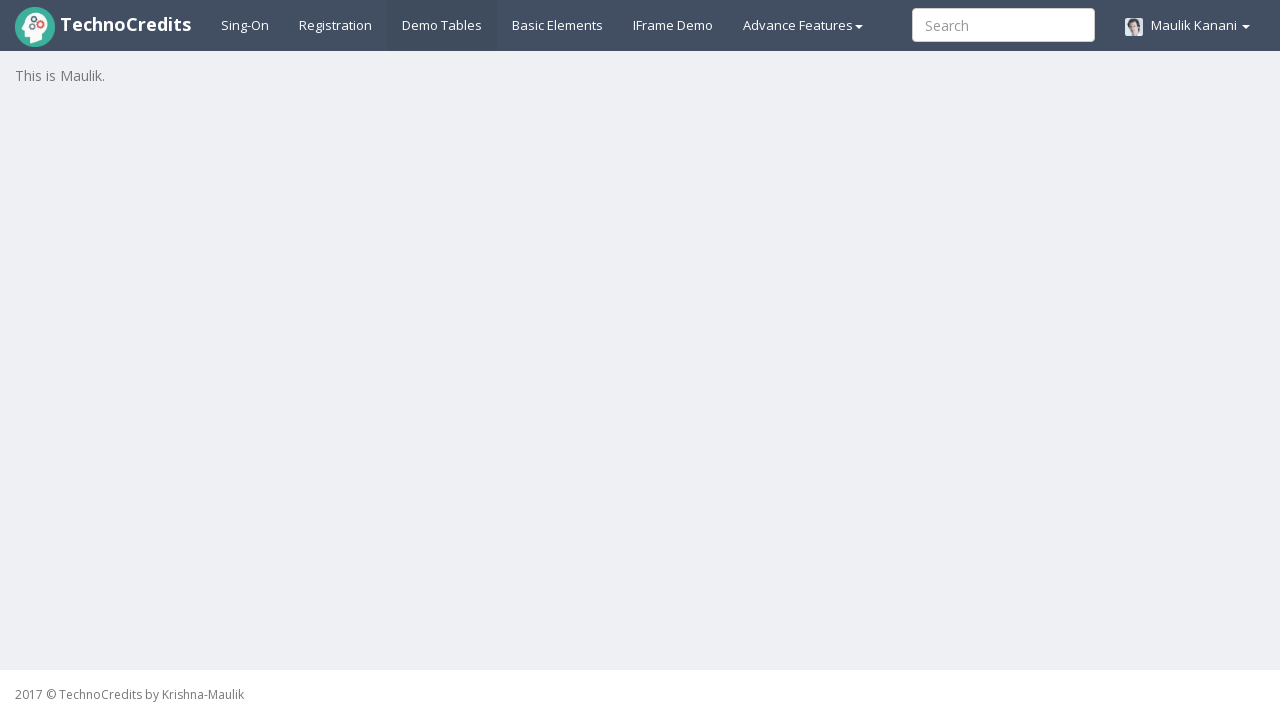

Table with id 'table1' loaded
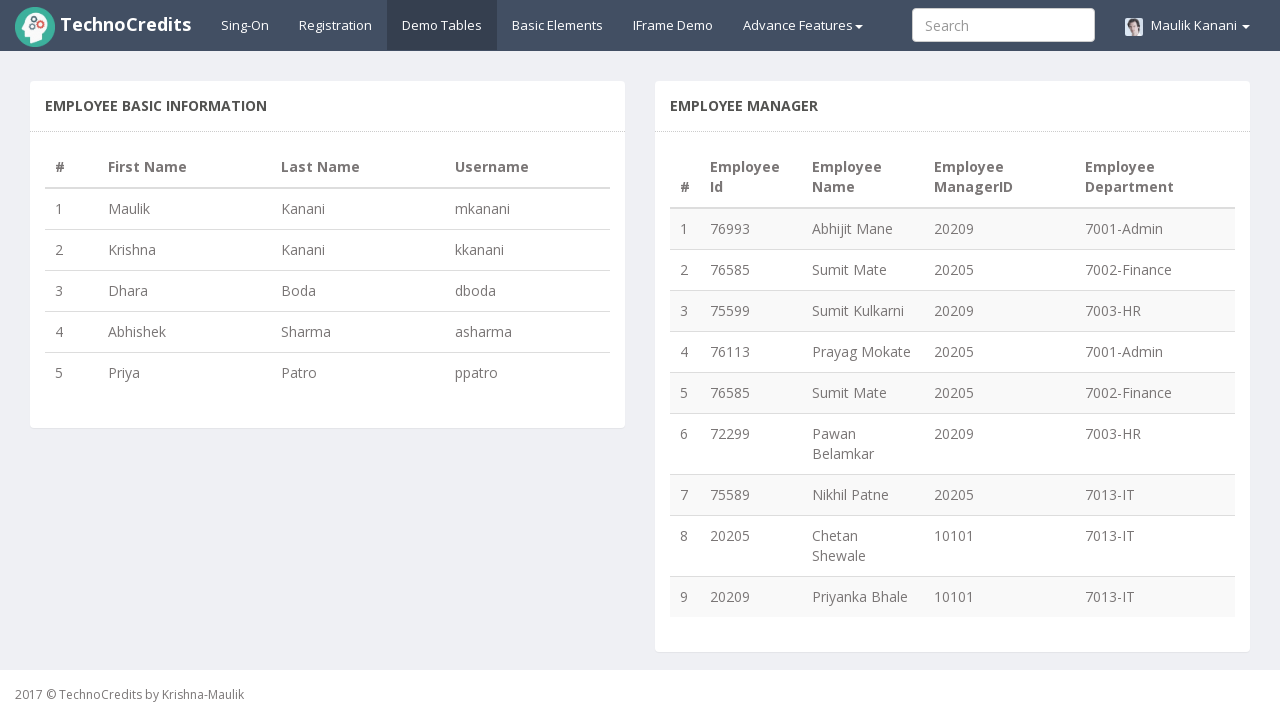

Retrieved row count from table: 5 rows
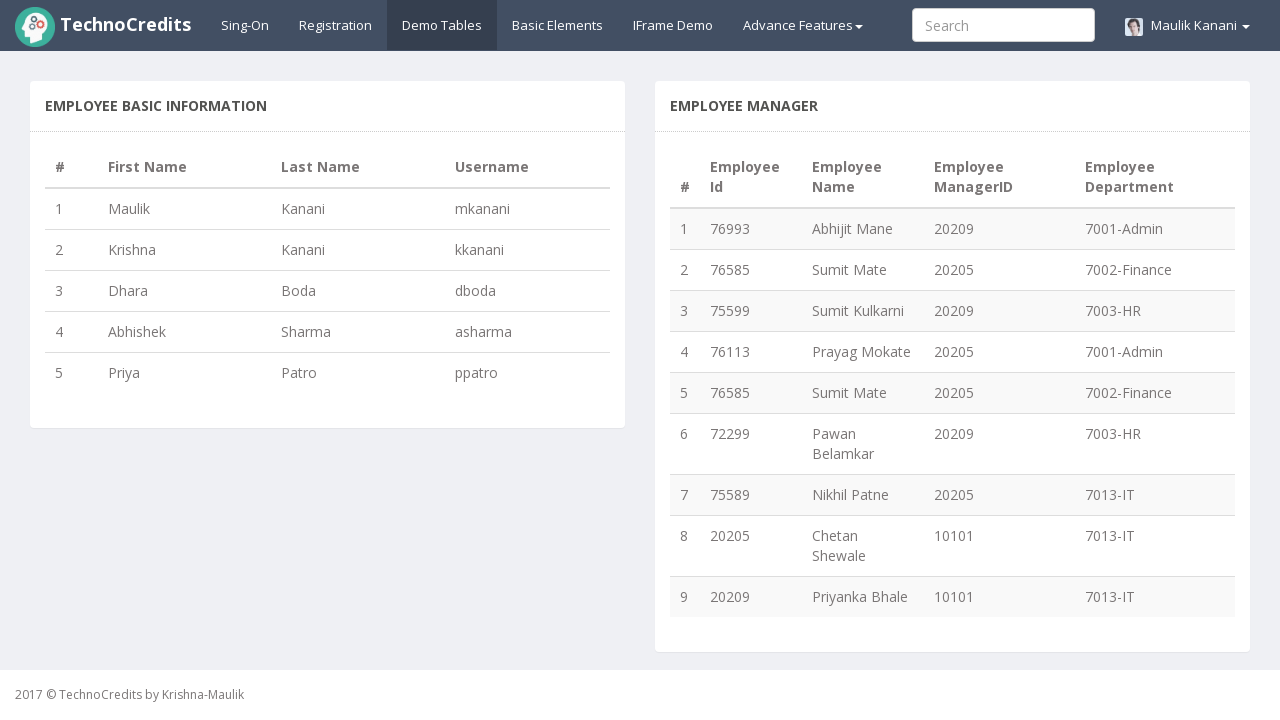

Retrieved username from row 1: 'mkanani'
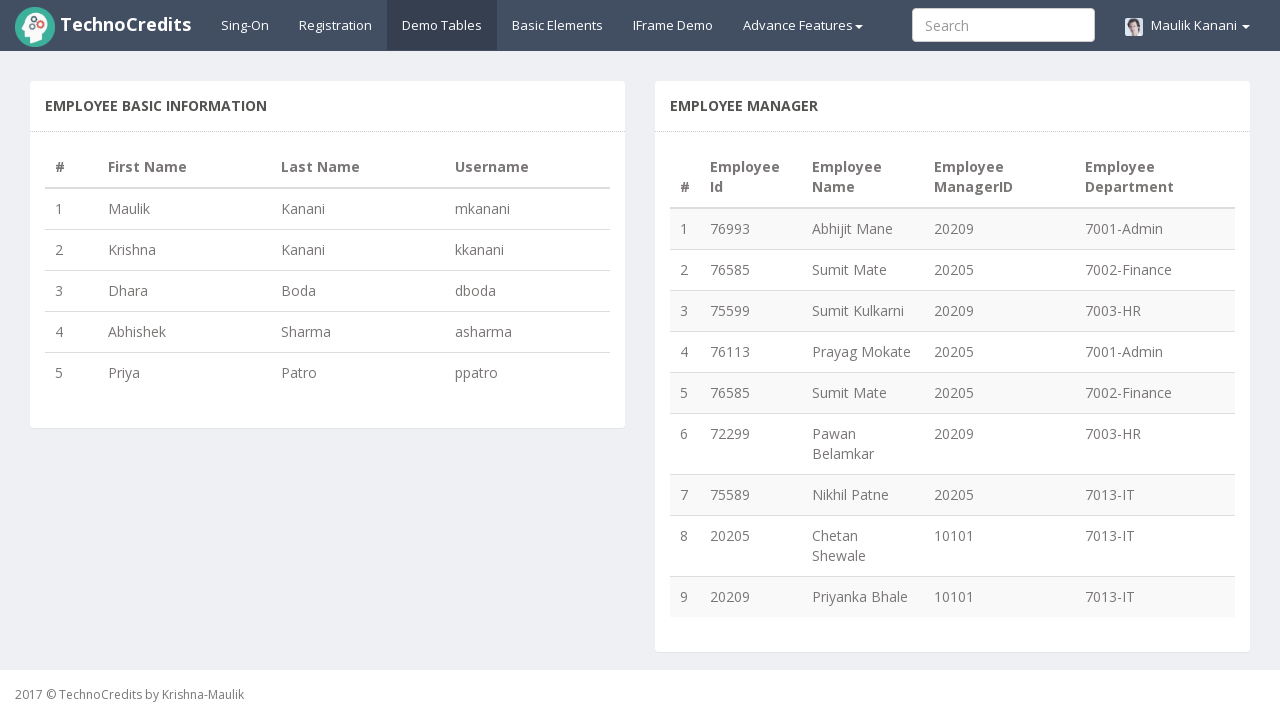

Retrieved username from row 2: 'kkanani'
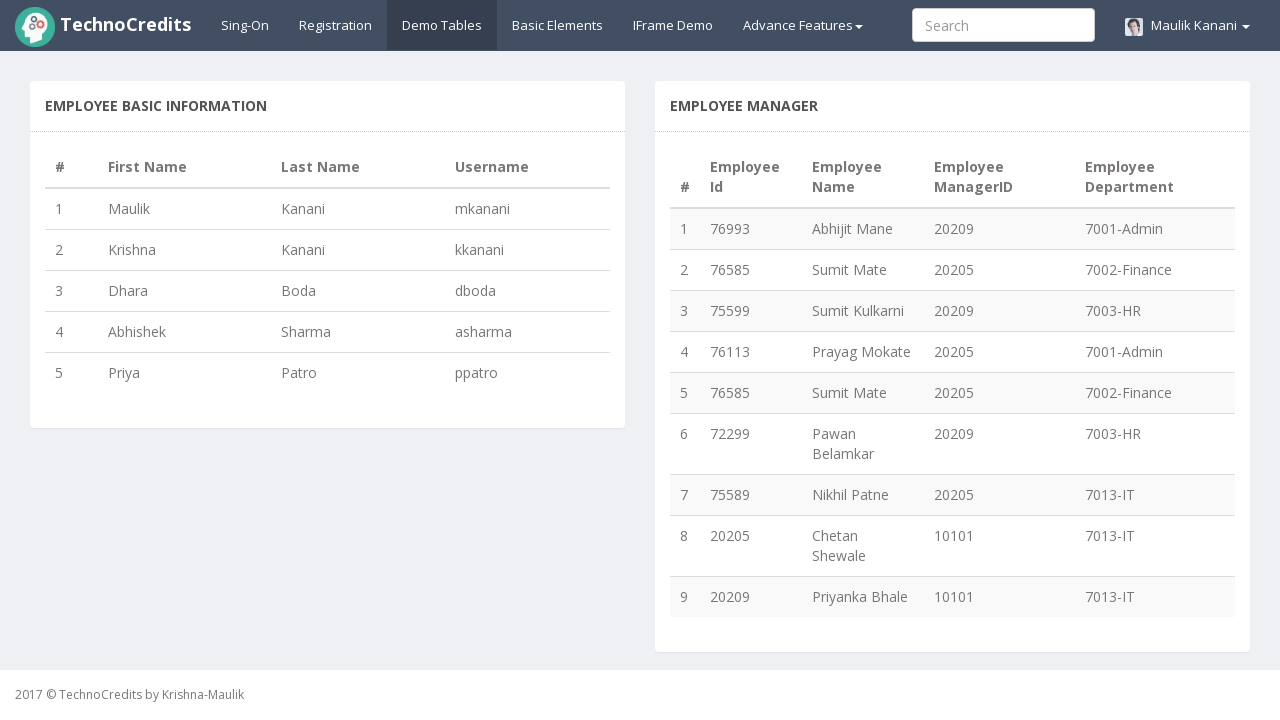

Retrieved username from row 3: 'dboda'
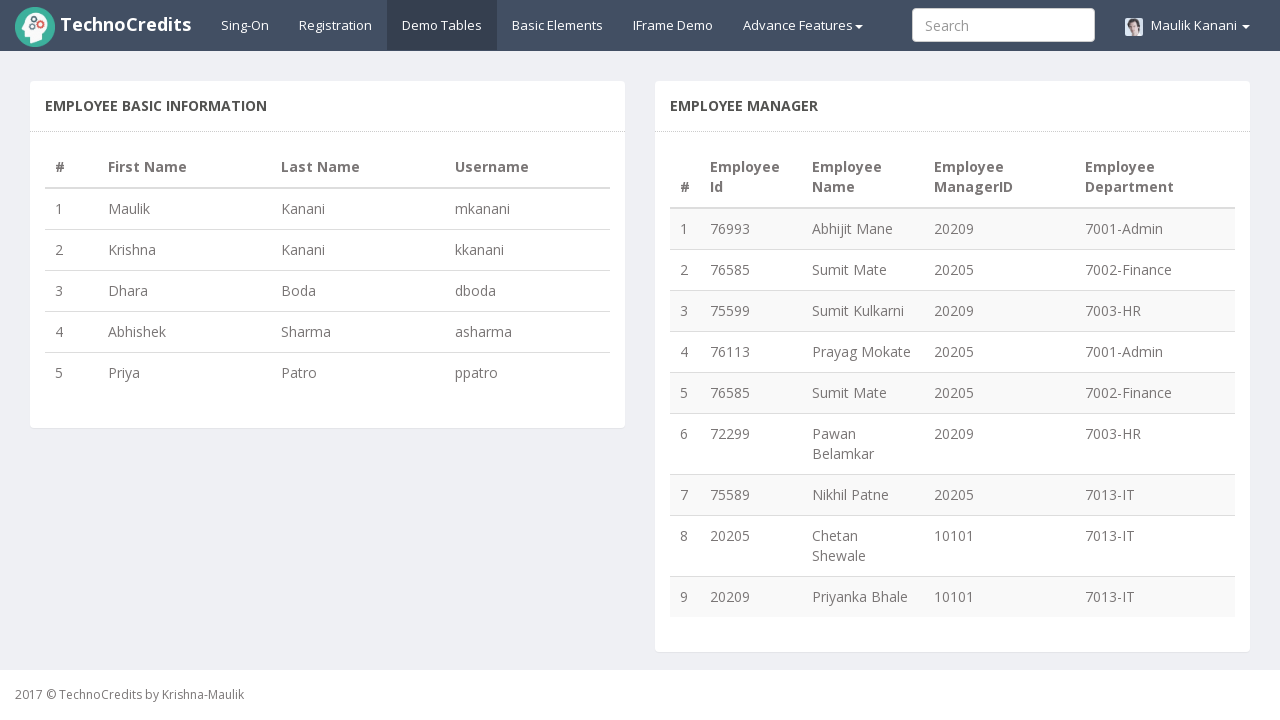

Retrieved username from row 4: 'asharma'
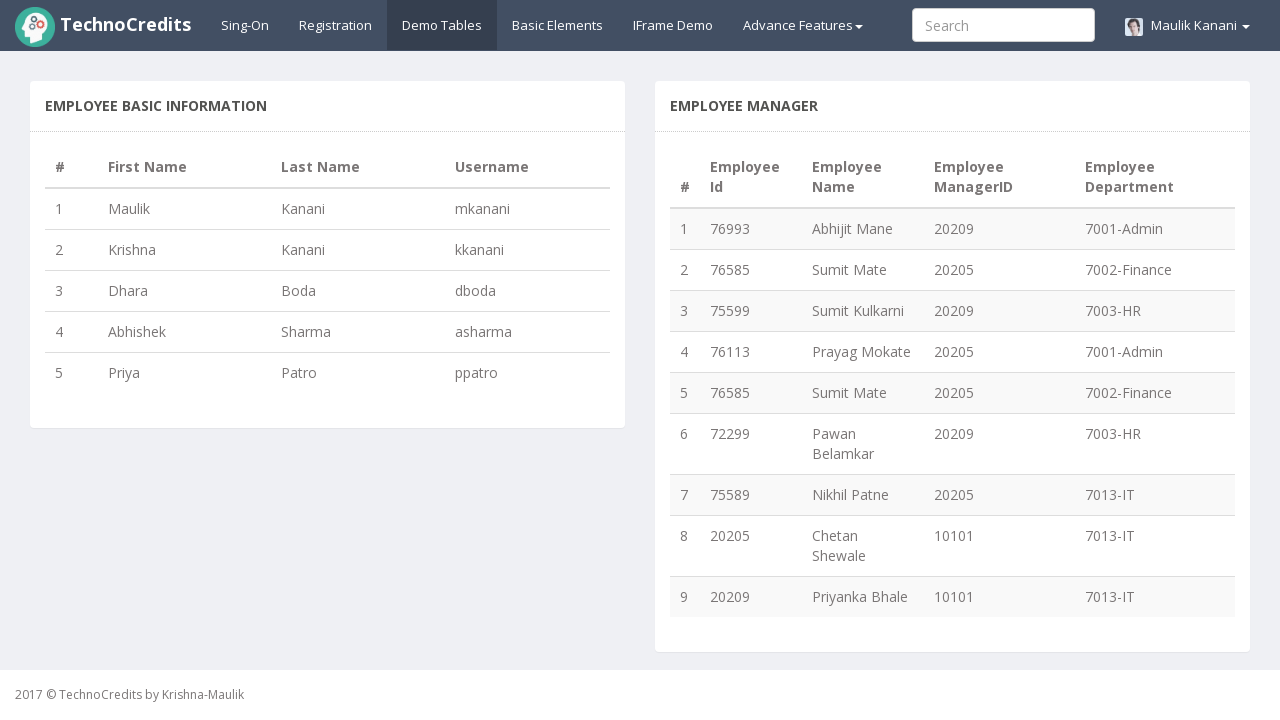

Retrieved username from row 5: 'ppatro'
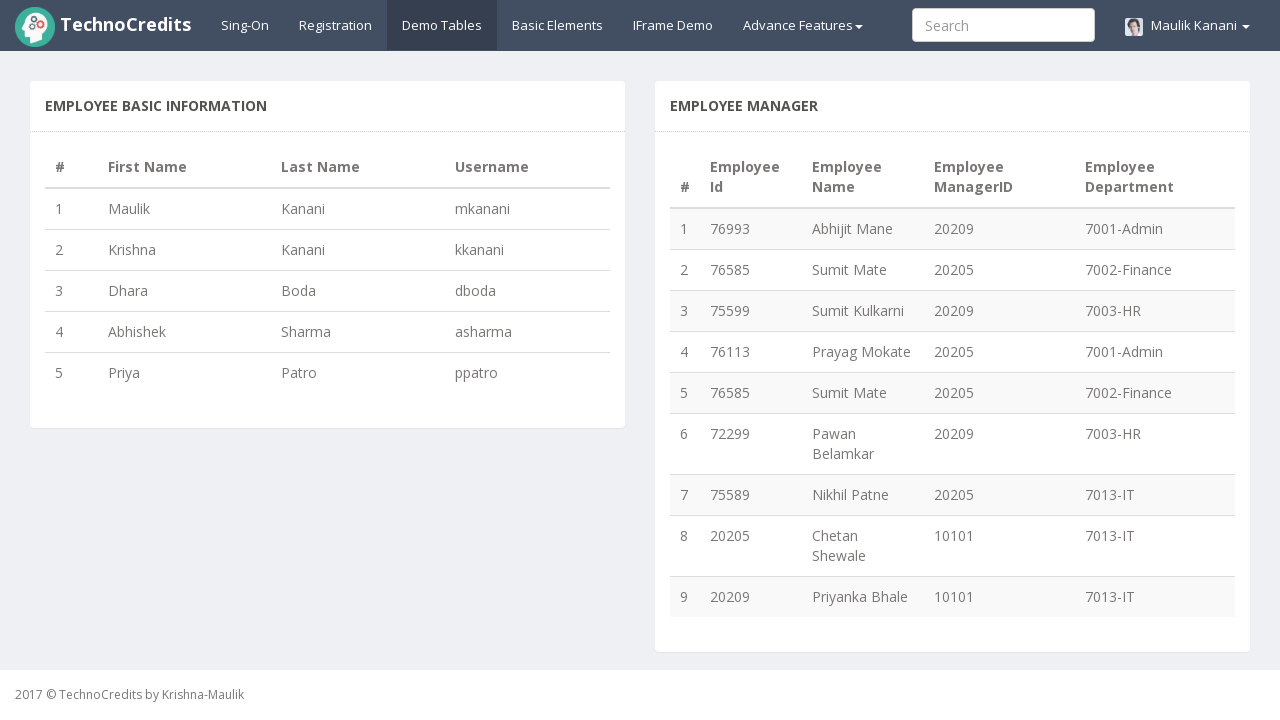

Found matching employee 'ppatro' in row 5 with first name: 'Priya'
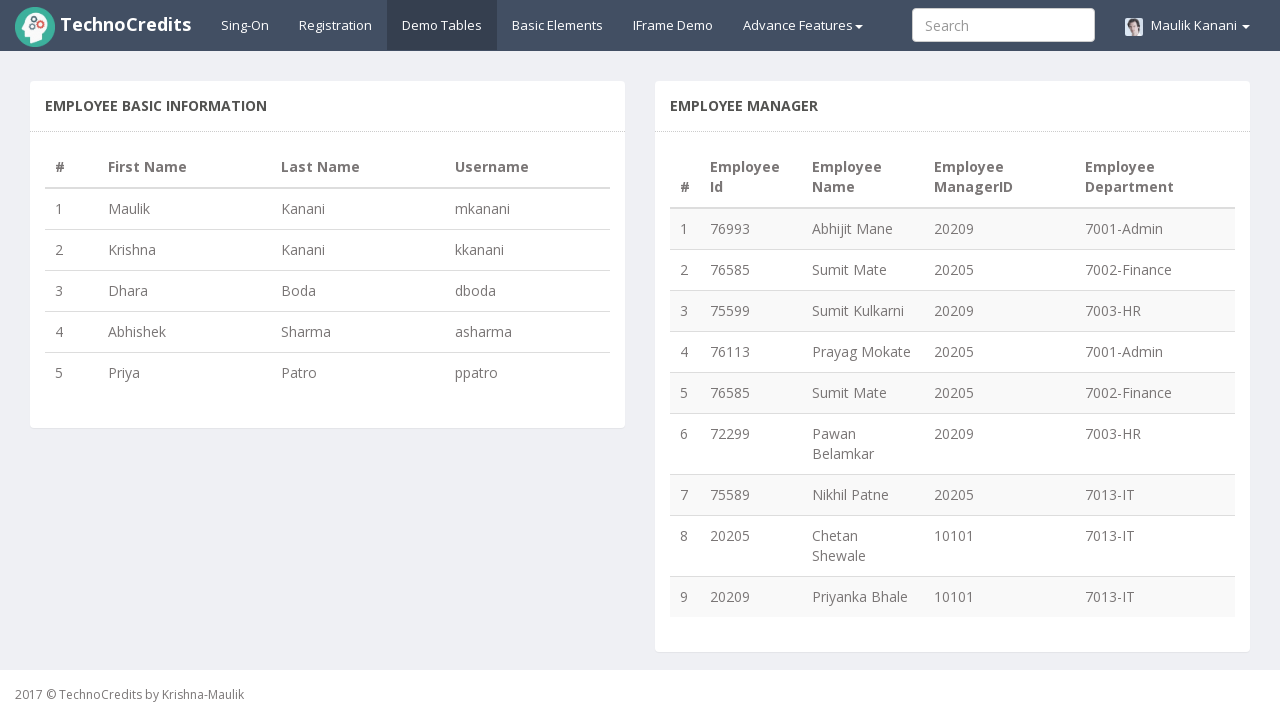

Assertion passed: first name is 'Priya'
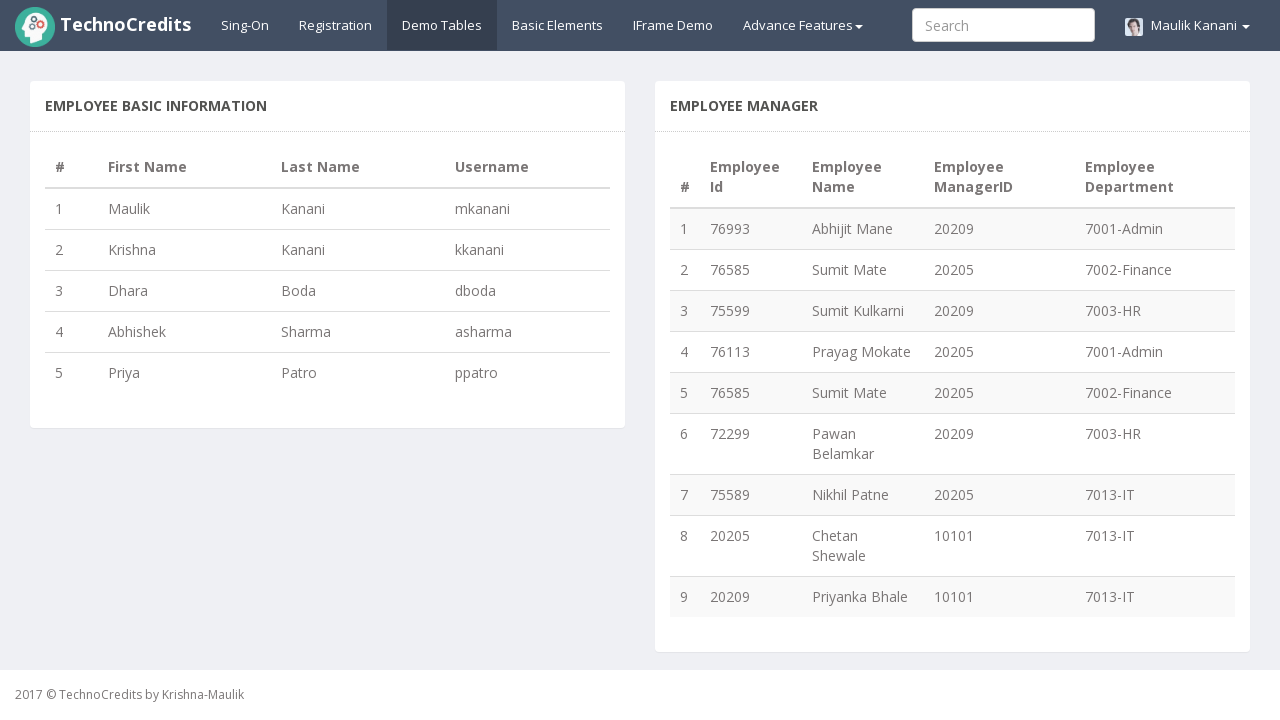

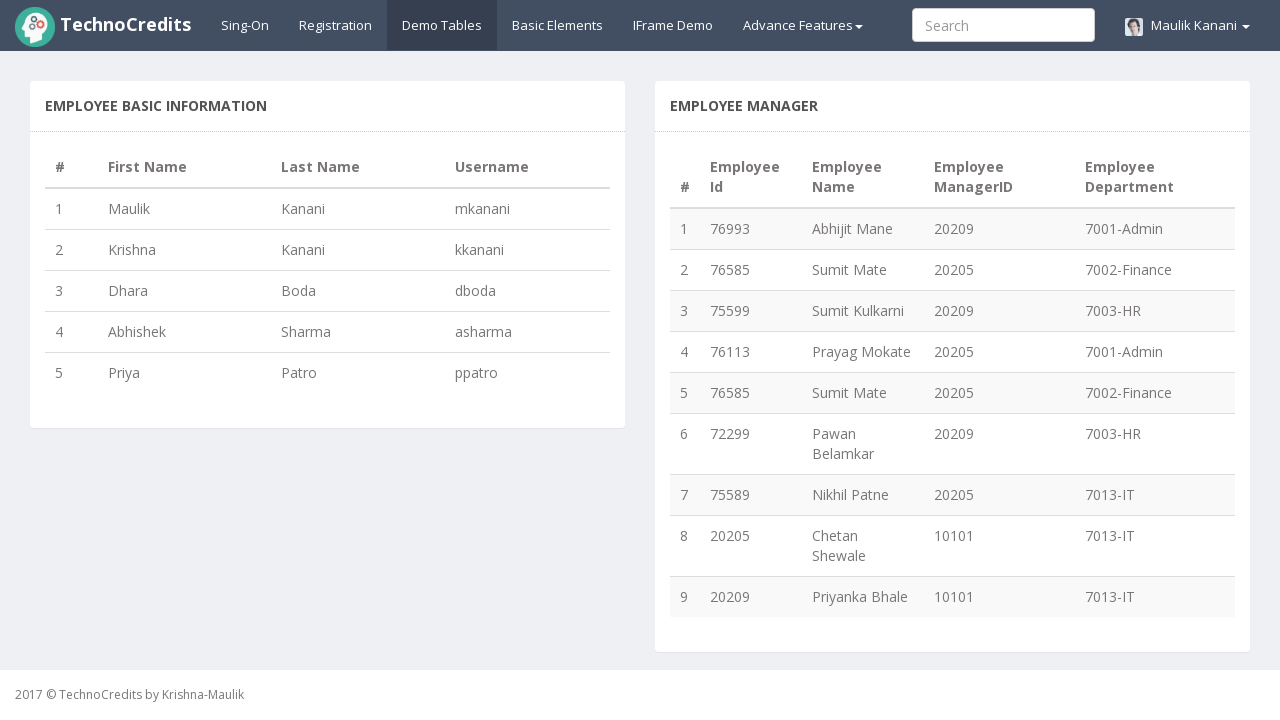